Tests drag and drop functionality by dragging an element and dropping it onto a target area within an iframe

Starting URL: https://jqueryui.com/droppable/

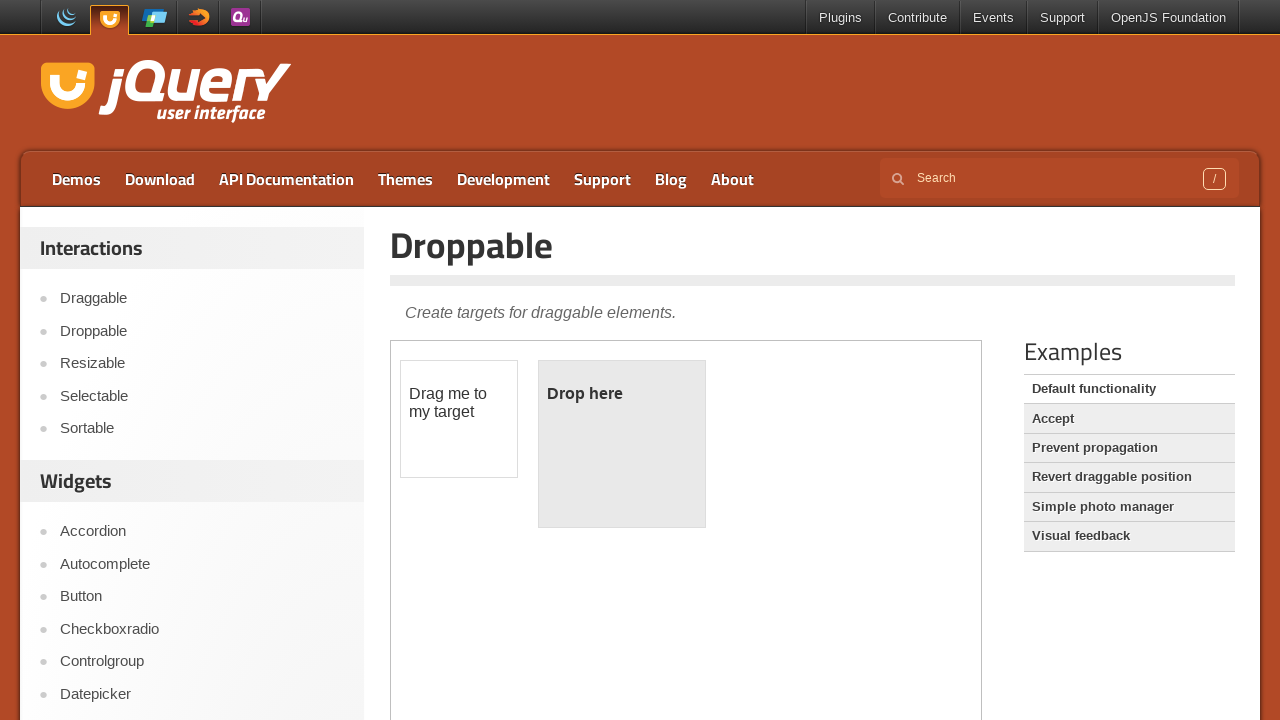

Waited for iframe.demo-frame to load
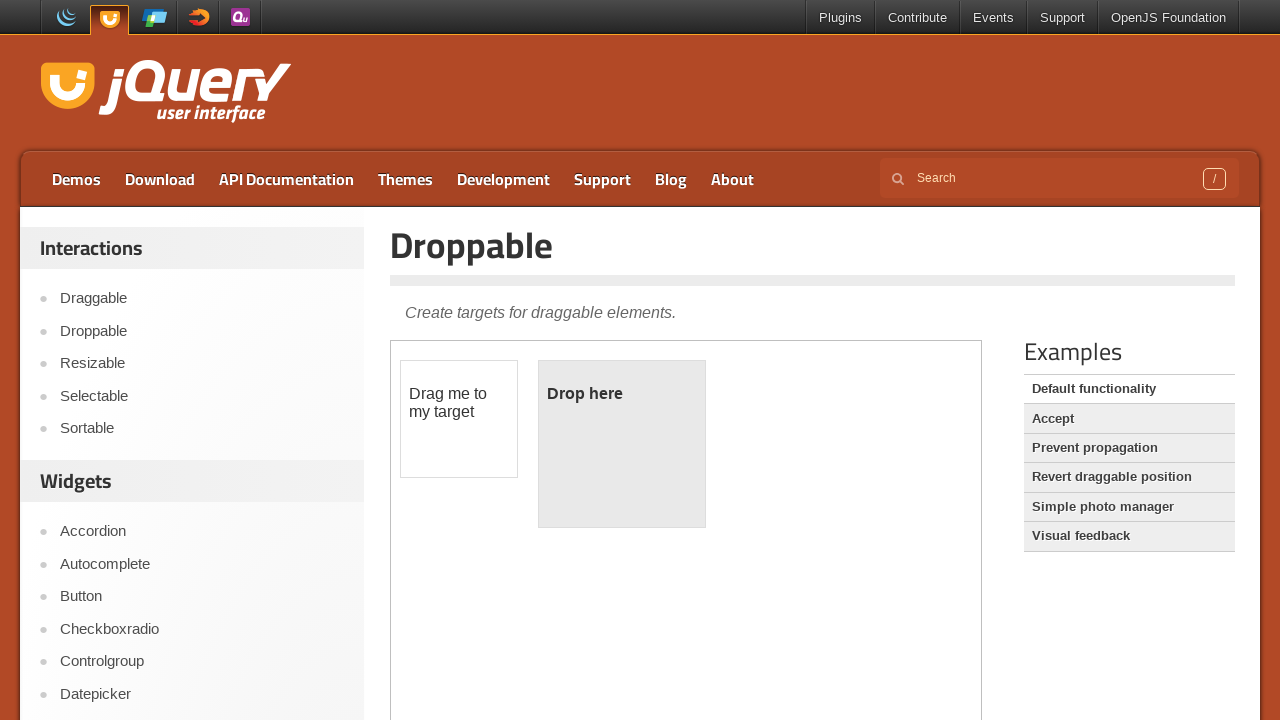

Located iframe containing drag-drop elements
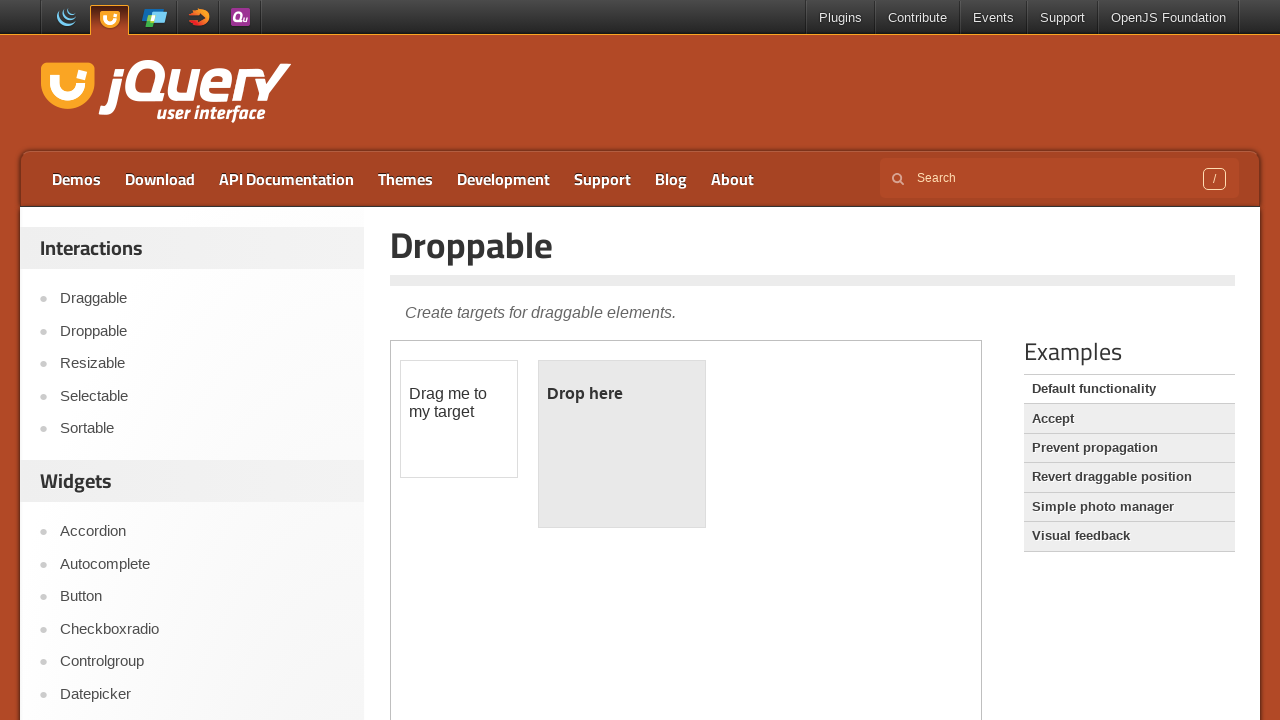

Waited for draggable element to be ready
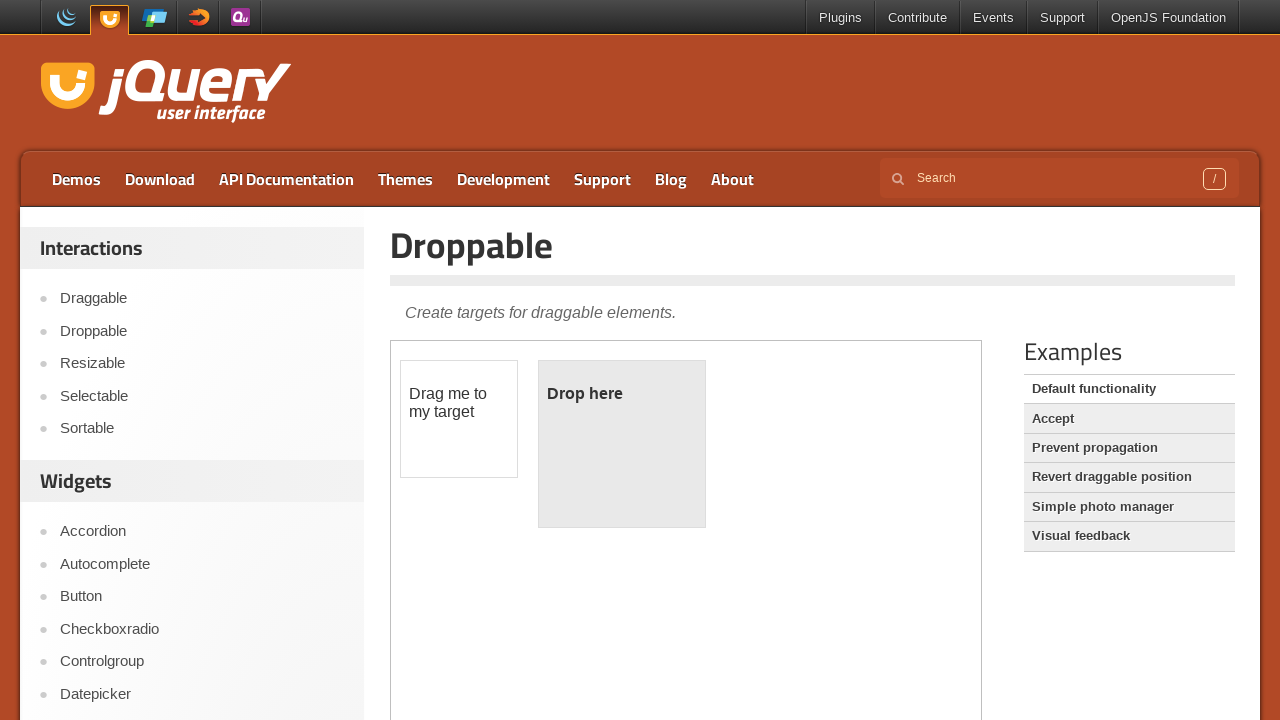

Dragged draggable element and dropped it onto droppable target at (622, 444)
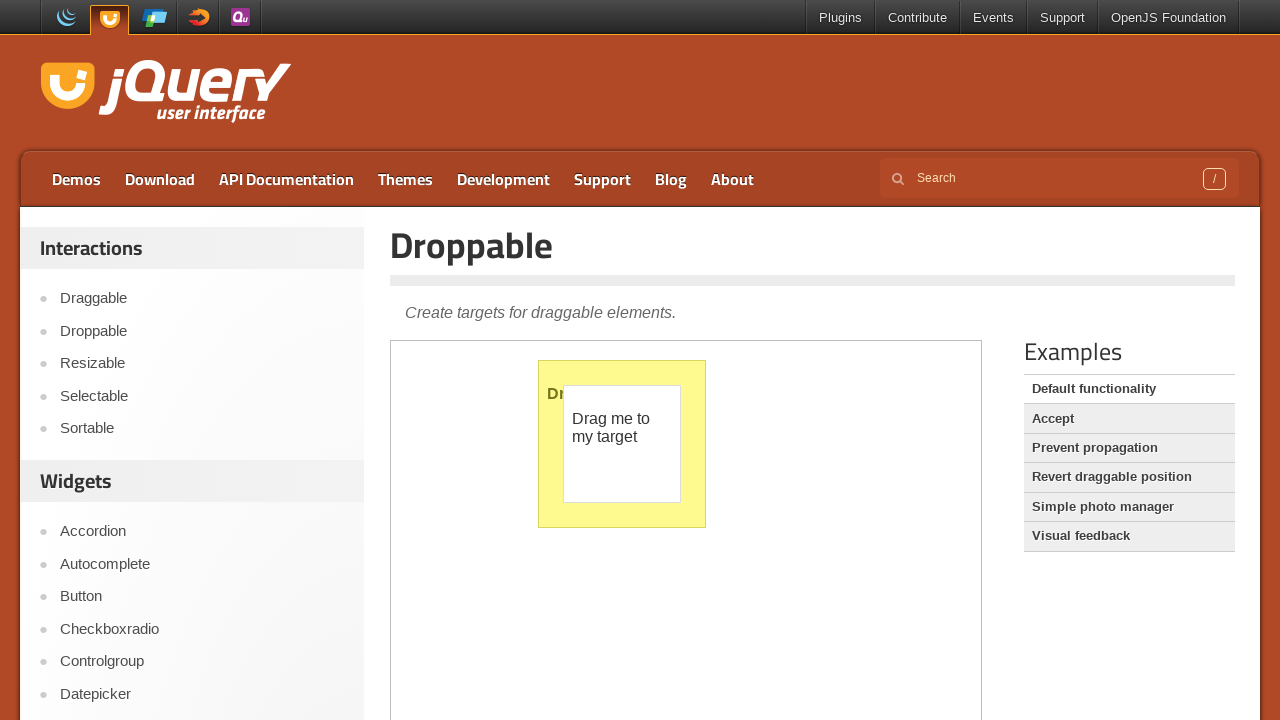

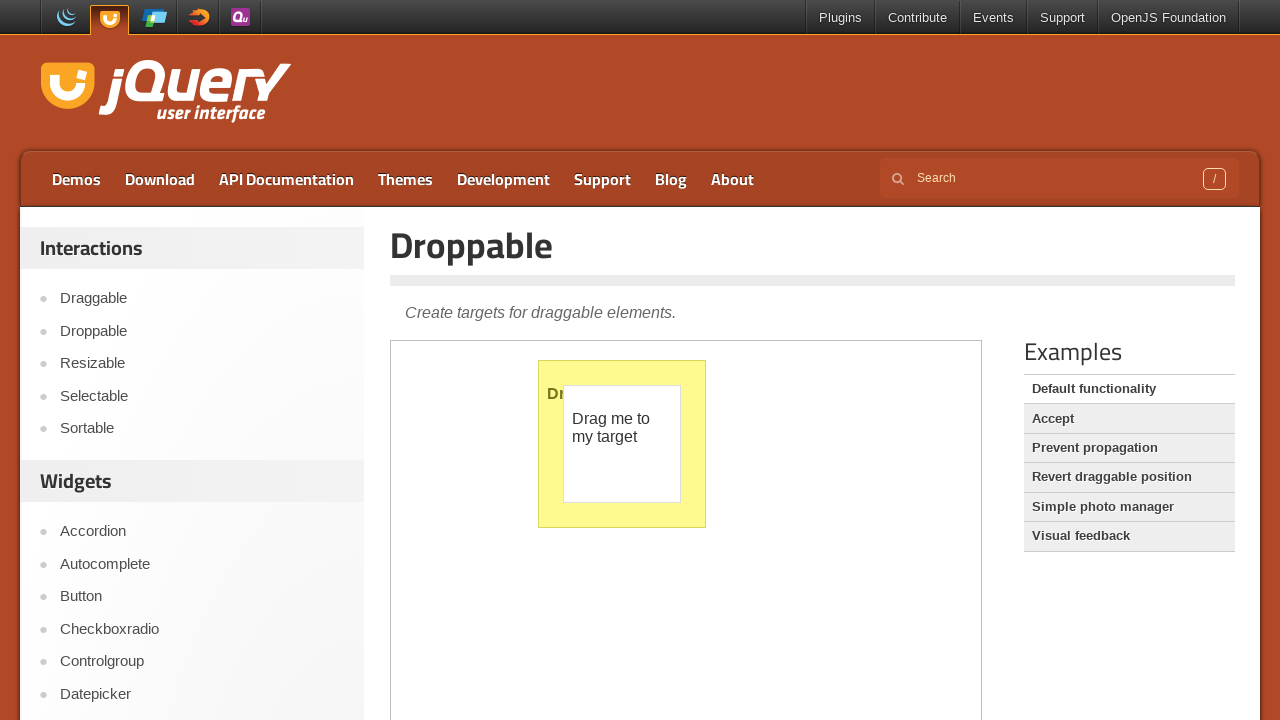